Tests dropdown selection by selecting an option and verifying the selection

Starting URL: http://the-internet.herokuapp.com/dropdown

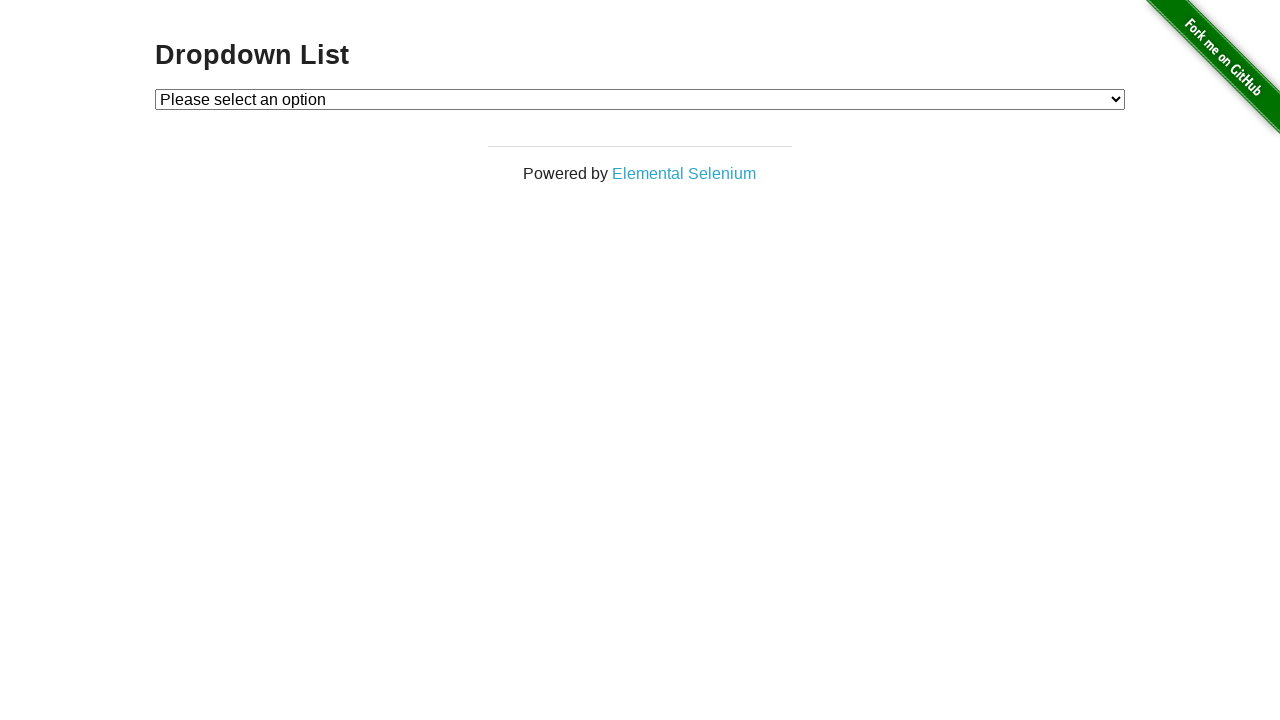

Located dropdown element with id 'dropdown'
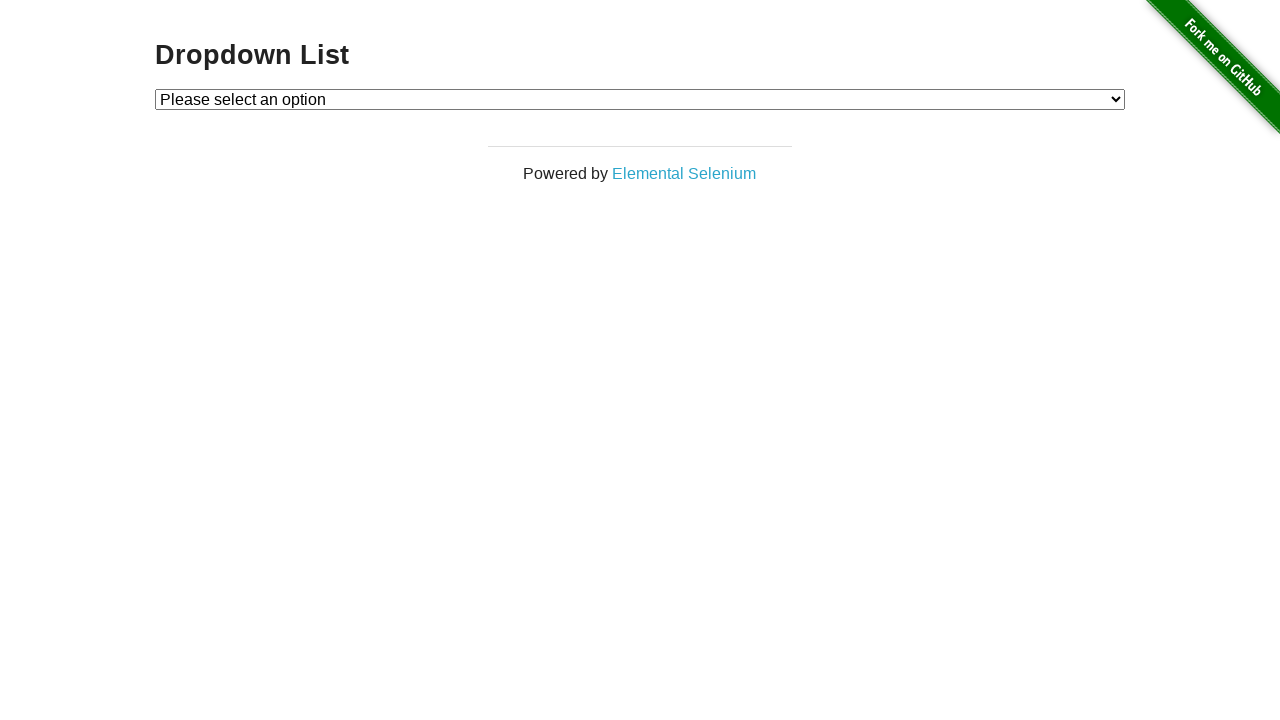

Retrieved initial dropdown option text
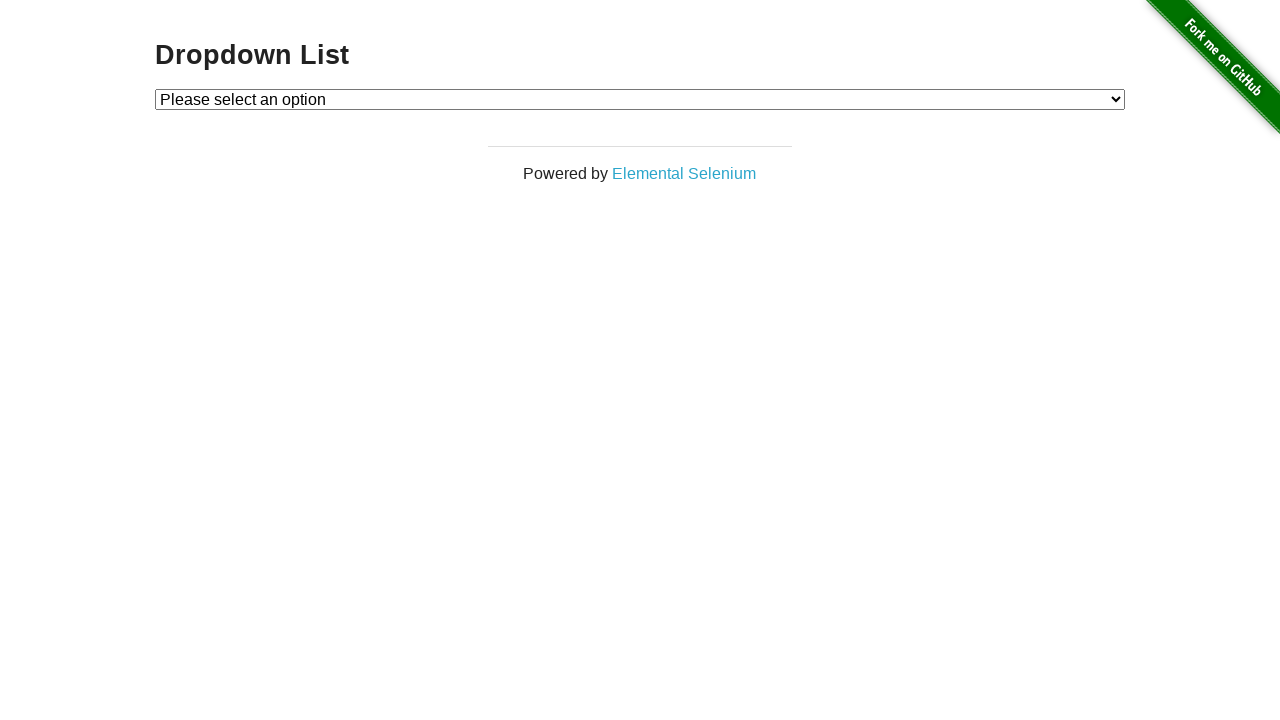

Verified initial option is 'Please select an option'
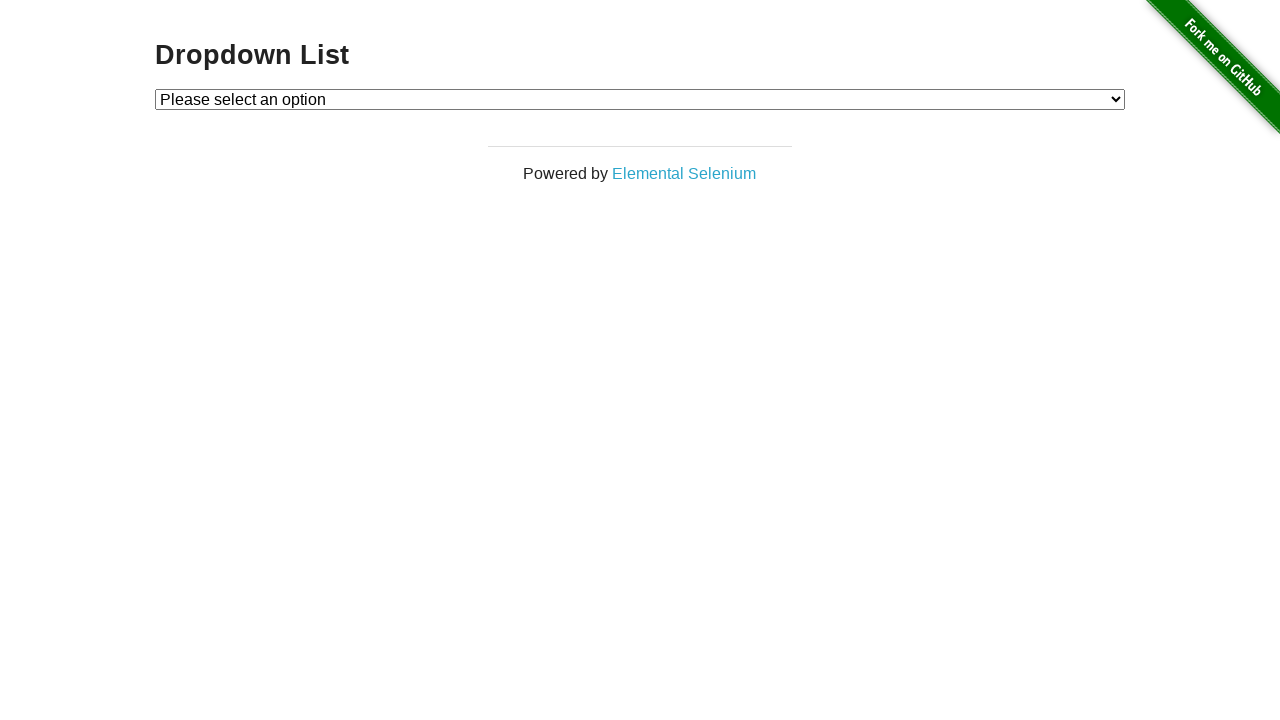

Selected 'Option 2' from dropdown on #dropdown
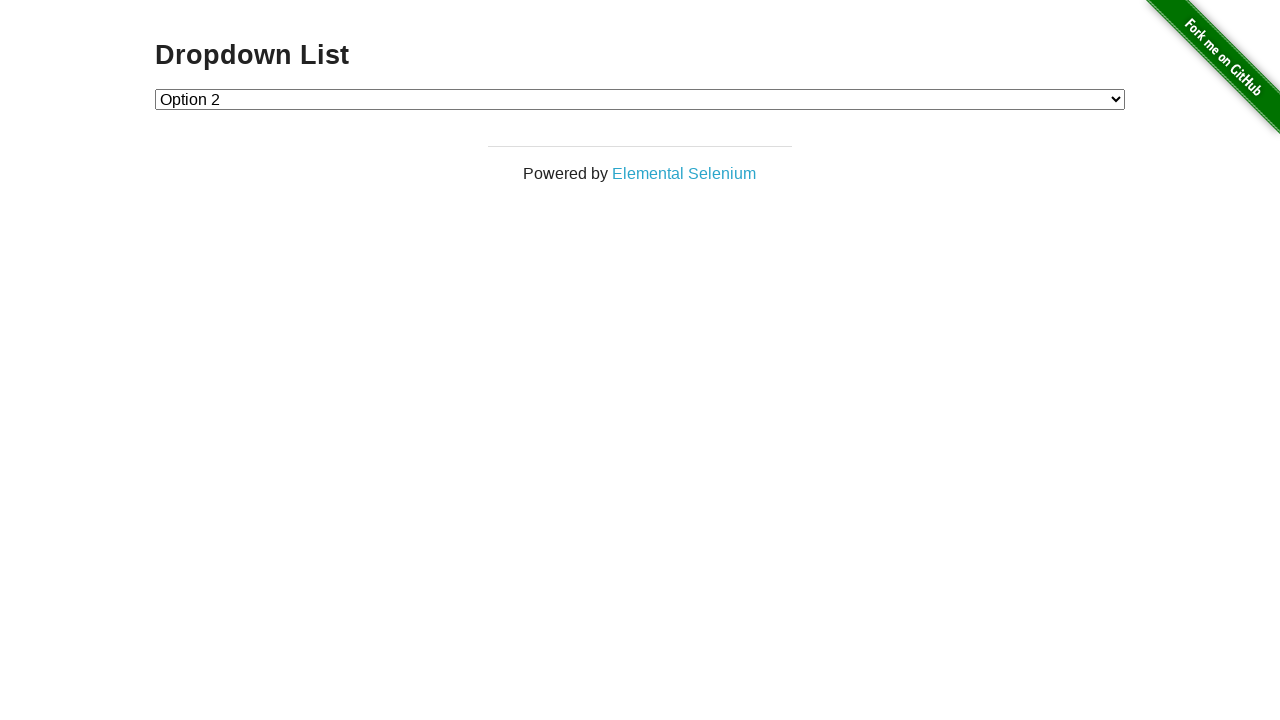

Retrieved selected dropdown option text
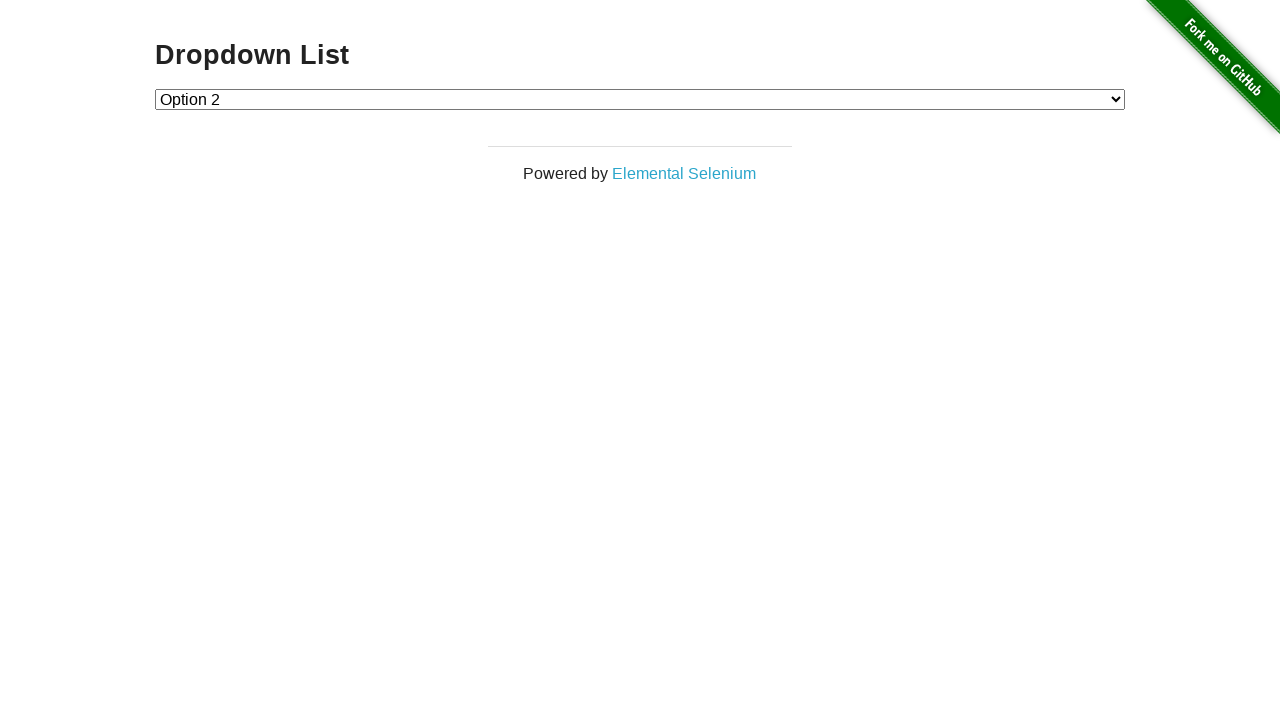

Verified selected option is 'Option 2'
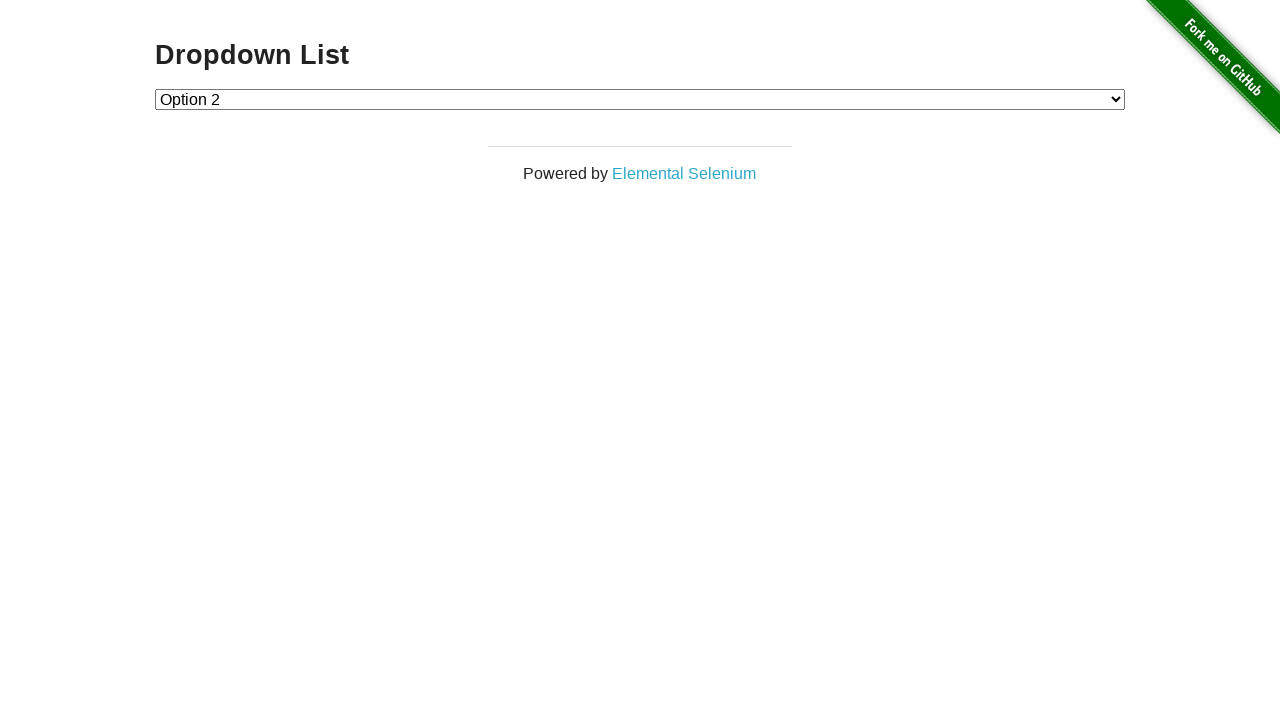

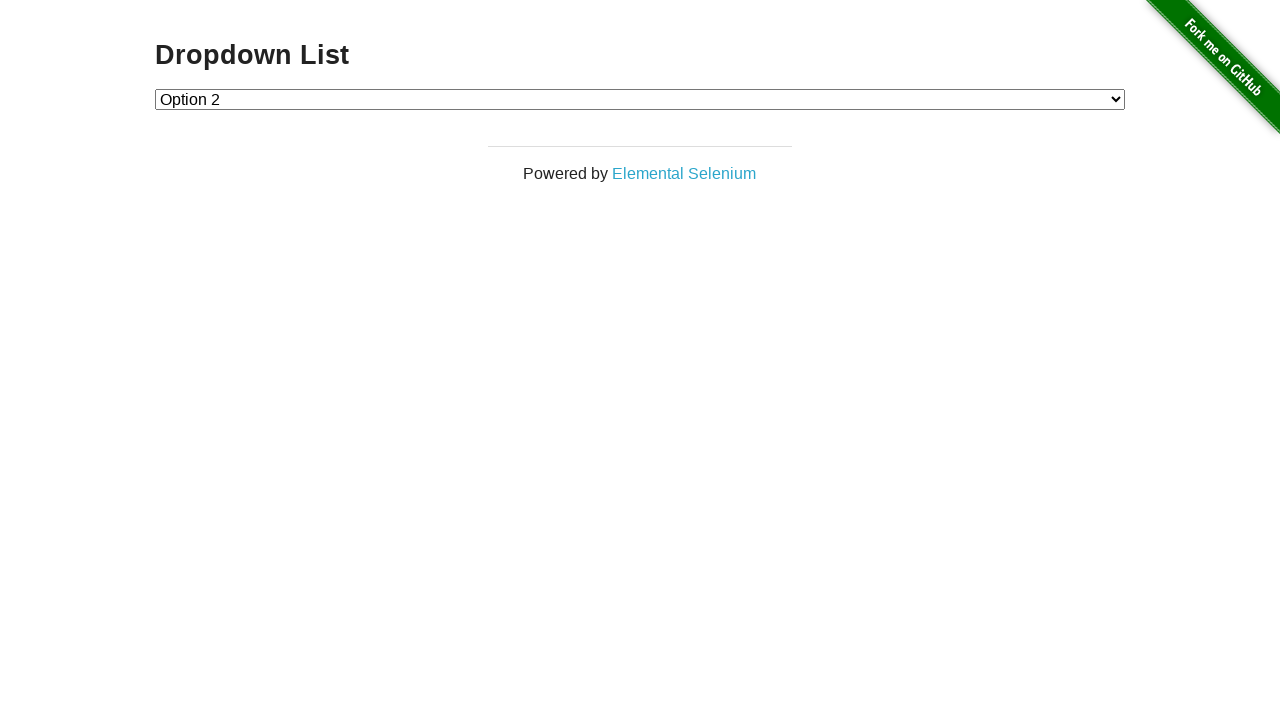